Tests the Selenide GitHub repository wiki page by navigating to the wiki tab, searching for "SoftAssertions", clicking on the result, and verifying the page contains expected JUnit5 code example.

Starting URL: https://github.com/selenide/selenide

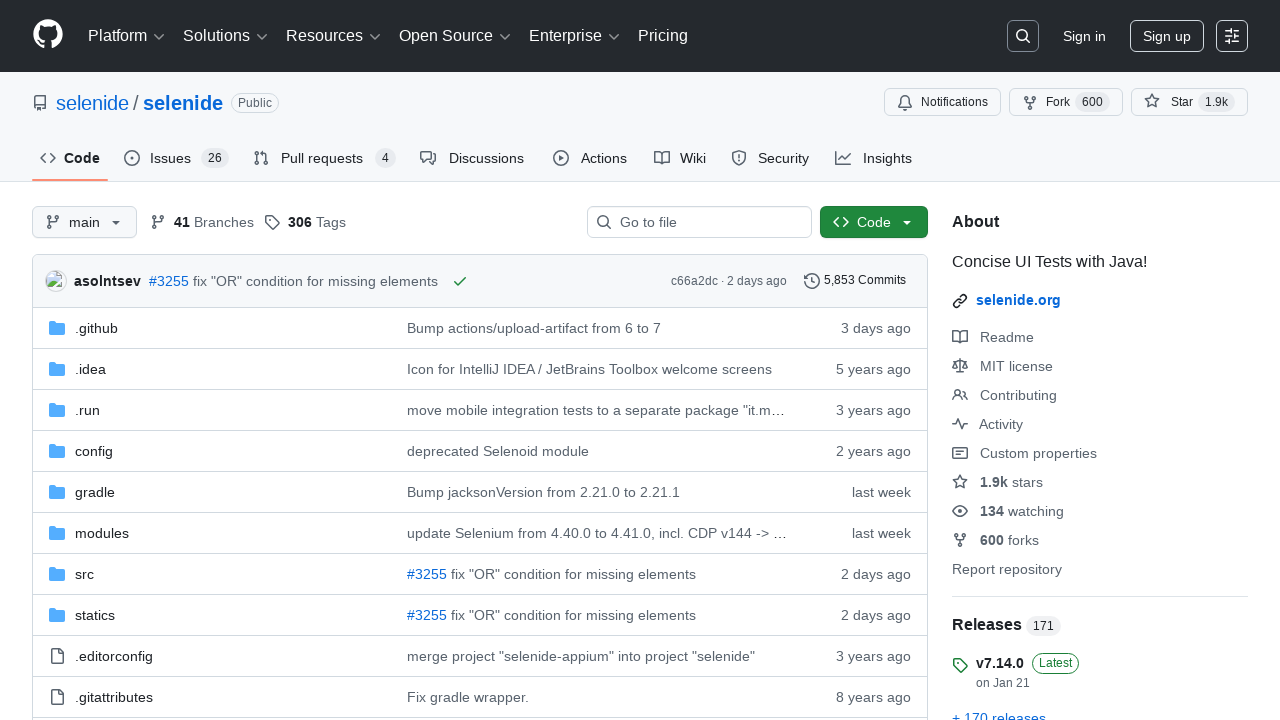

Clicked on the Wiki tab at (680, 158) on #wiki-tab
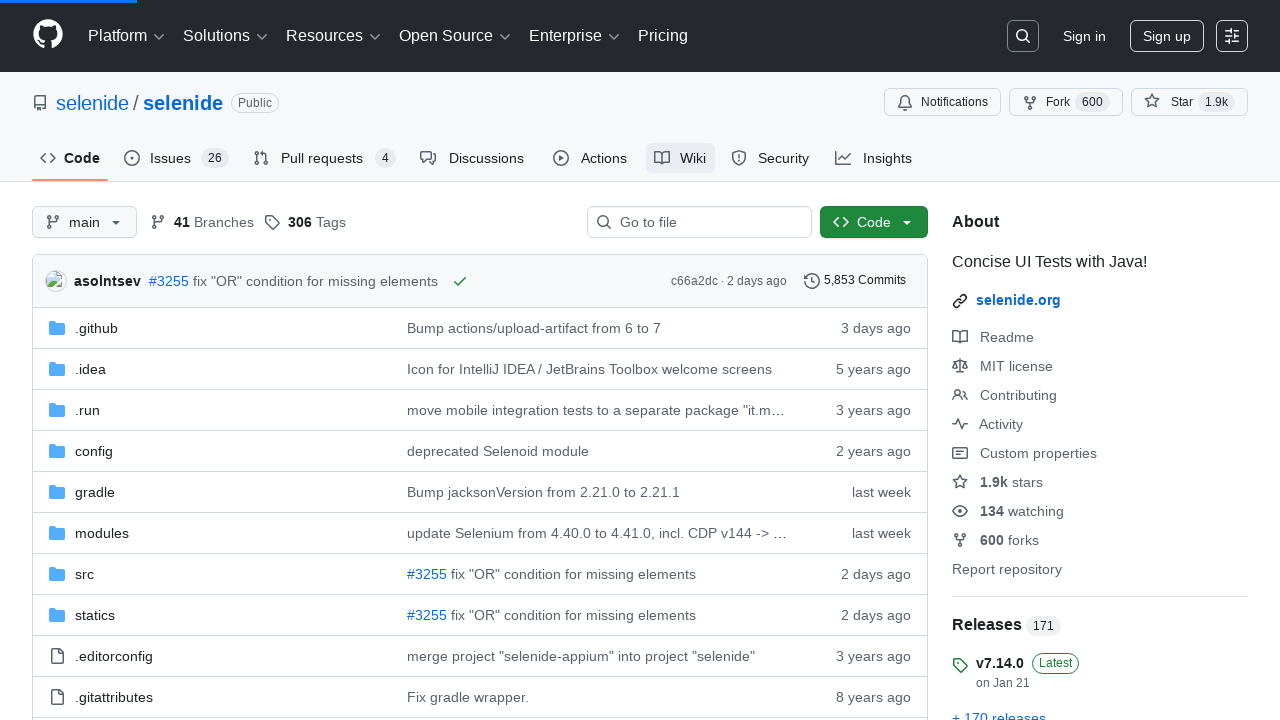

Filled wiki pages filter with 'SoftAssertions' on #wiki-pages-filter
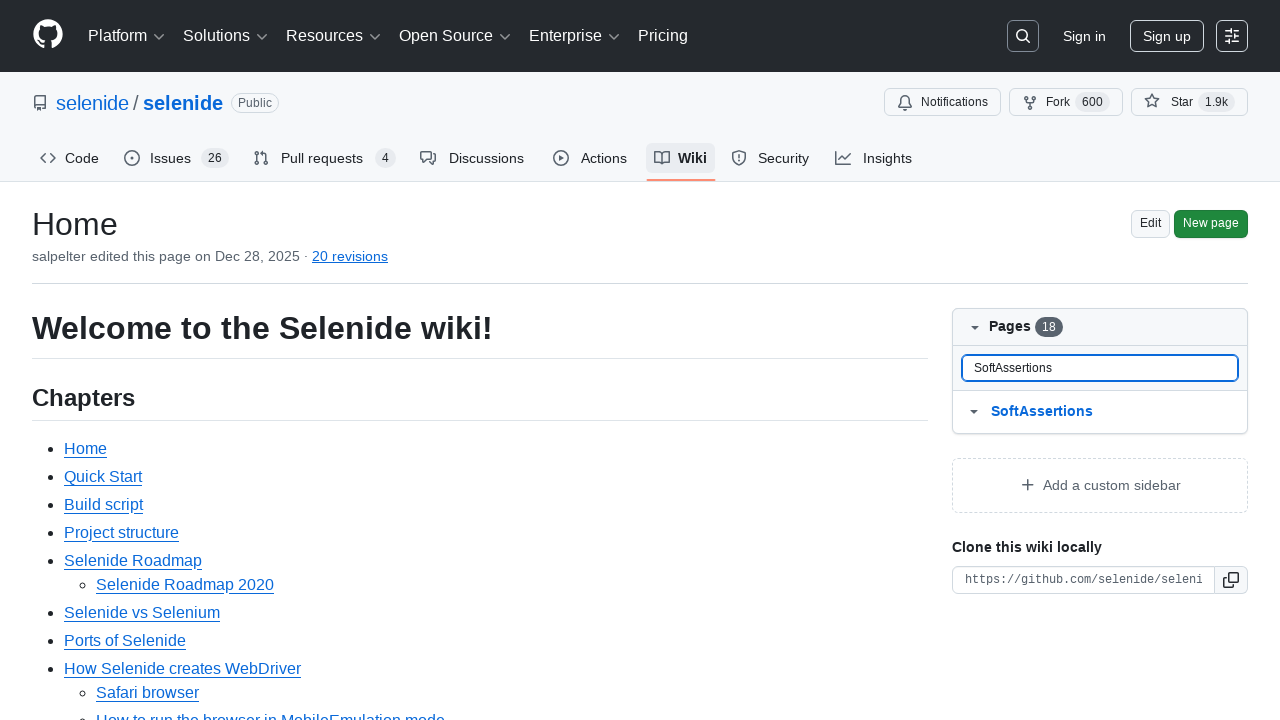

SoftAssertions appeared in the wiki pages box
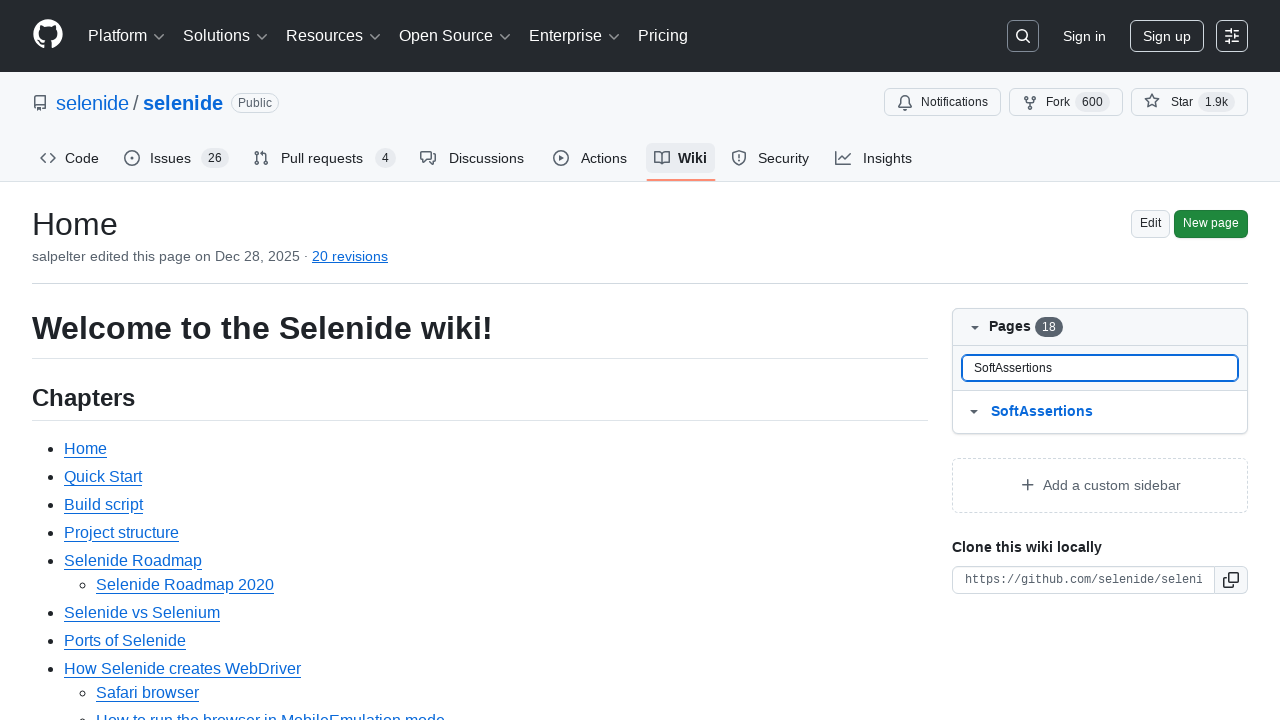

Clicked on the SoftAssertions link in wiki pages box at (1042, 412) on #wiki-pages-box >> text=SoftAssertions
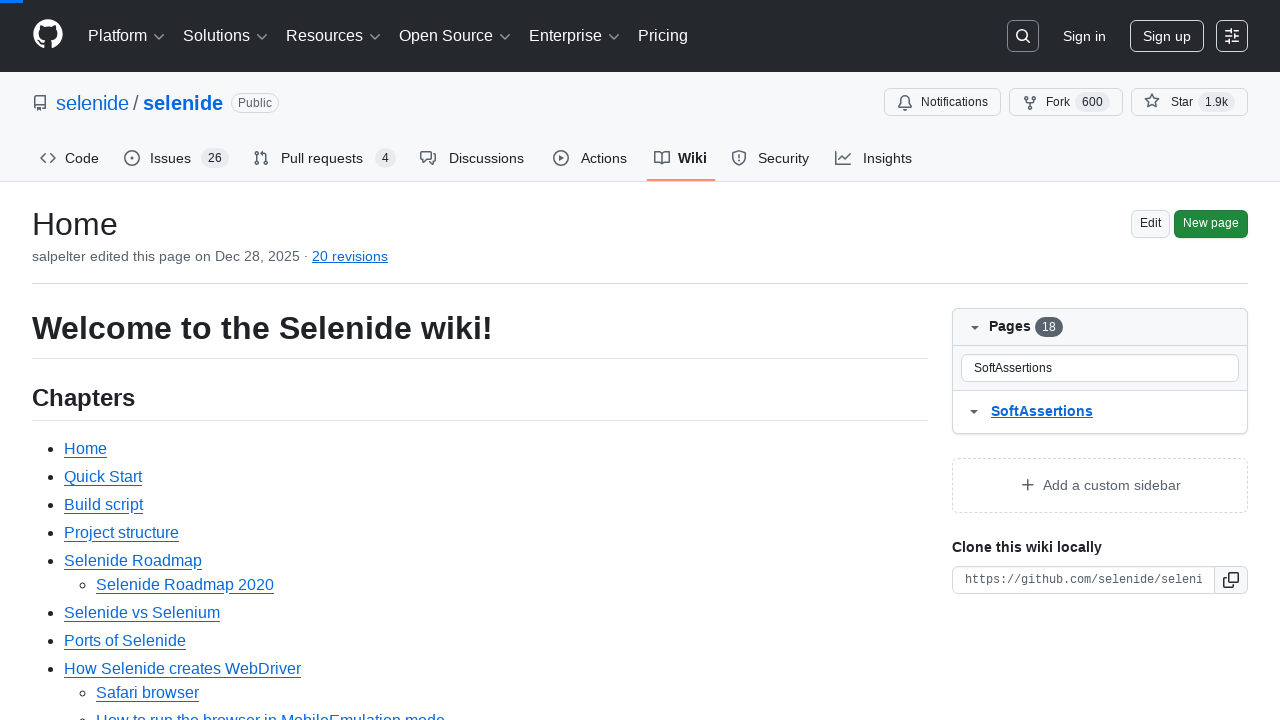

Wiki body loaded
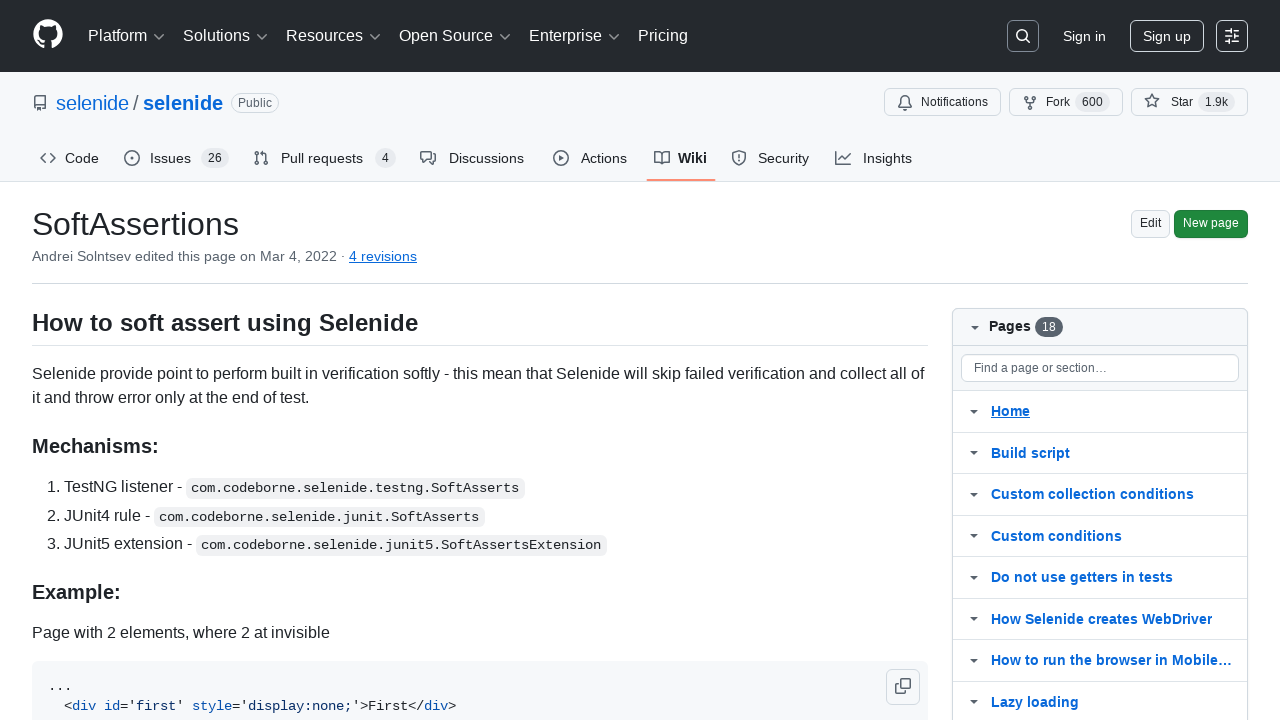

Verified wiki body contains expected JUnit5 soft assertions code
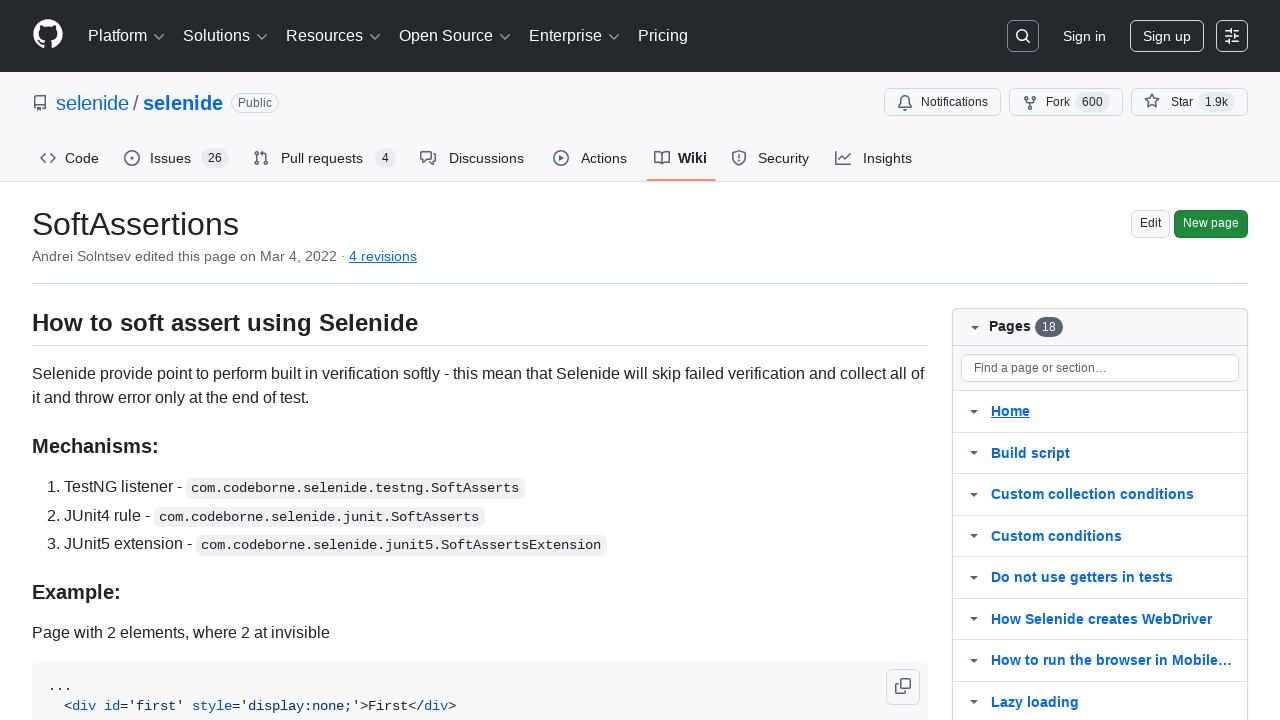

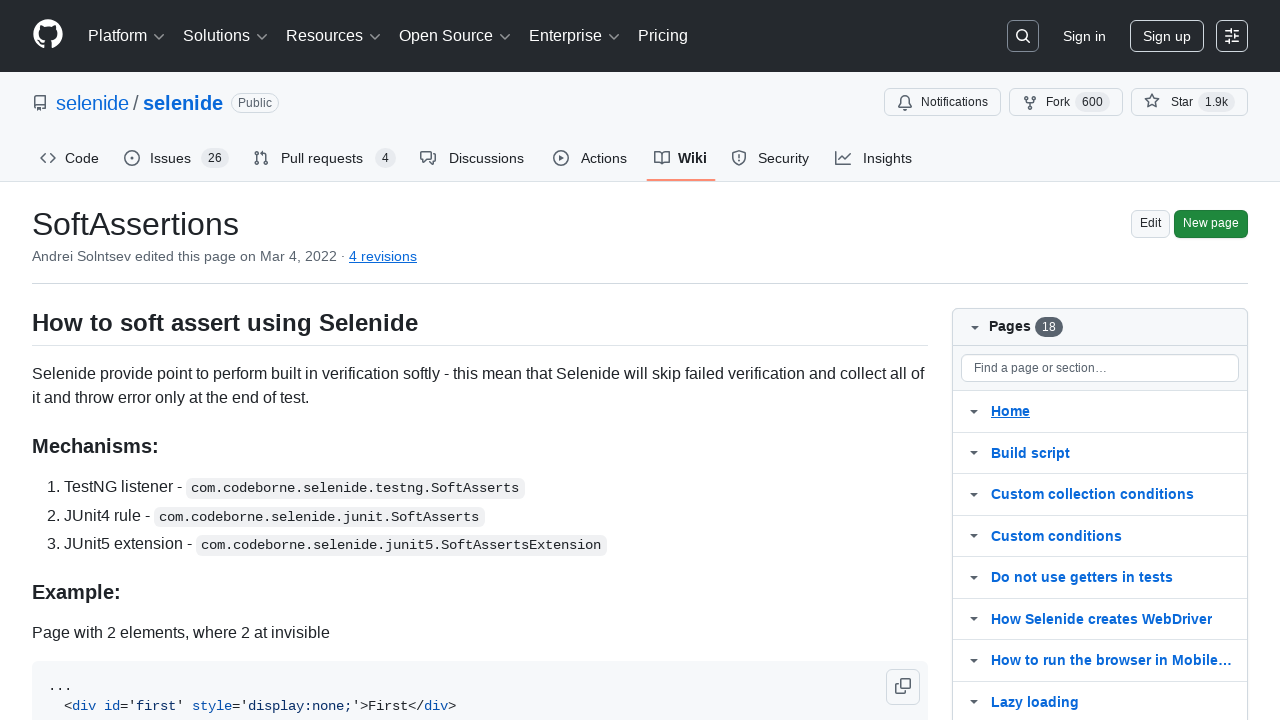